Tests that the OrangeHRM login page loads correctly by verifying the page title matches the expected value "OrangeHRM"

Starting URL: https://opensource-demo.orangehrmlive.com/web/index.php/auth/login

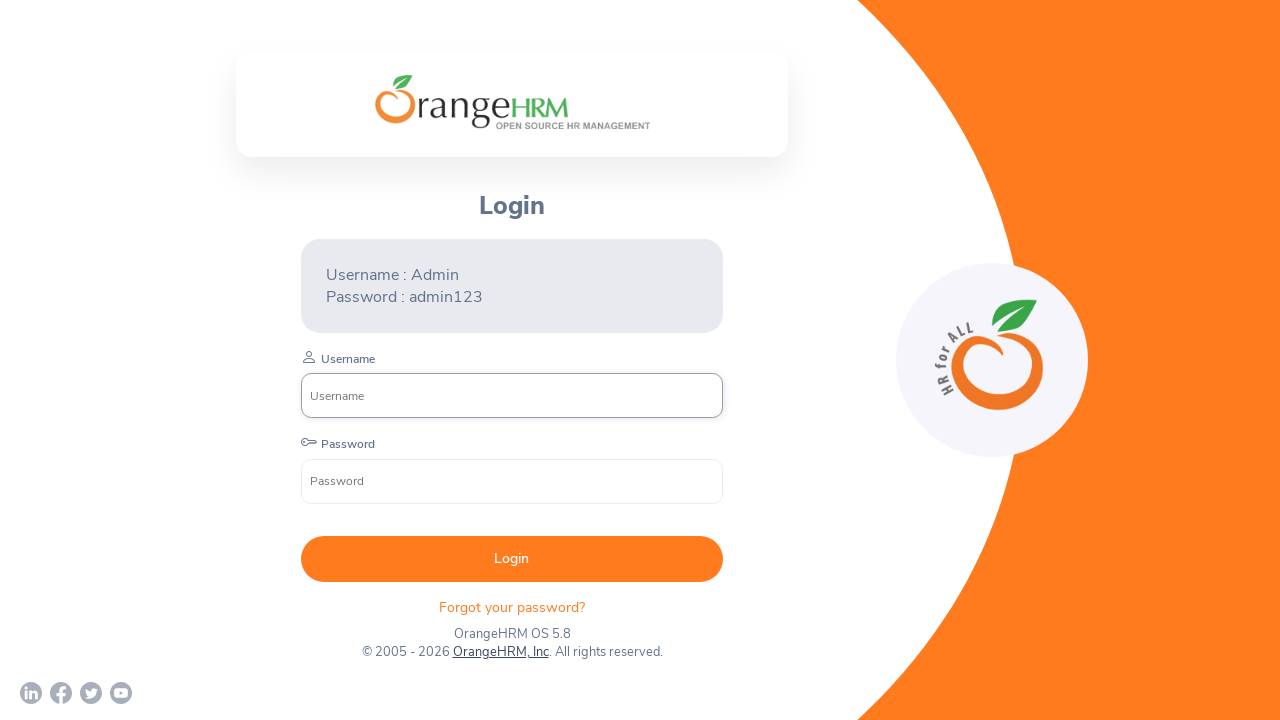

Waited for page to load DOM content
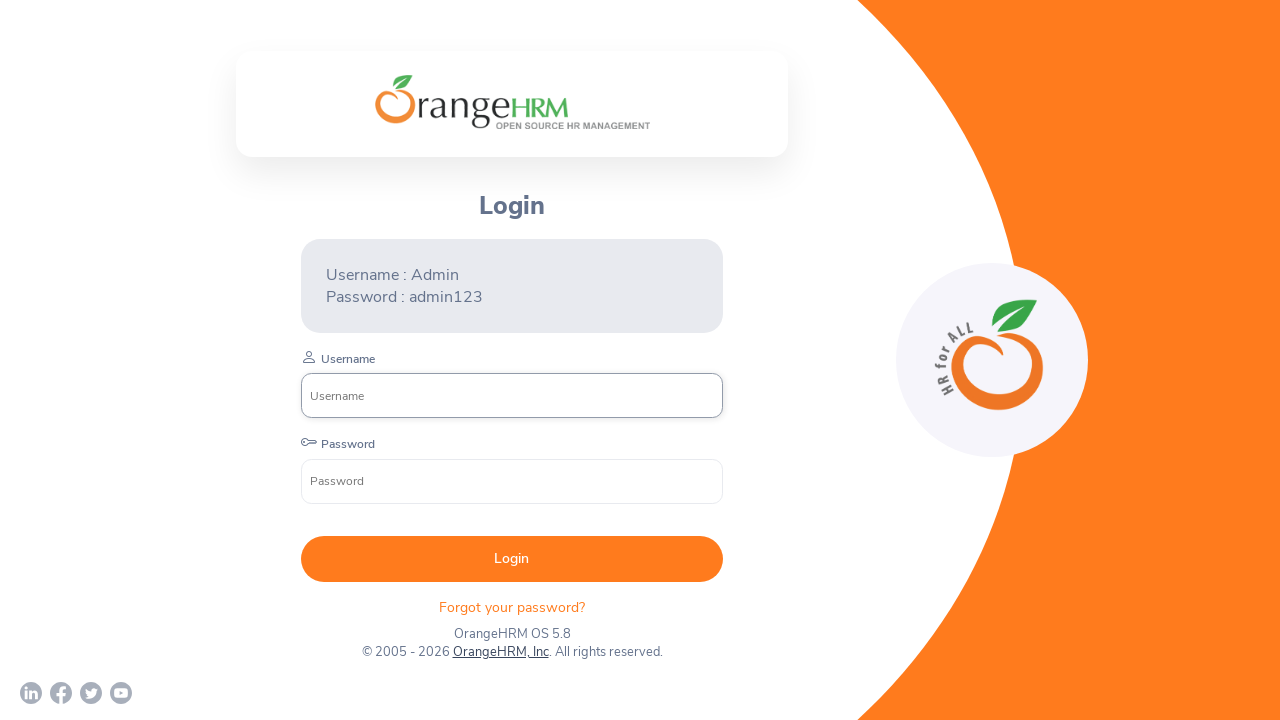

Retrieved page title
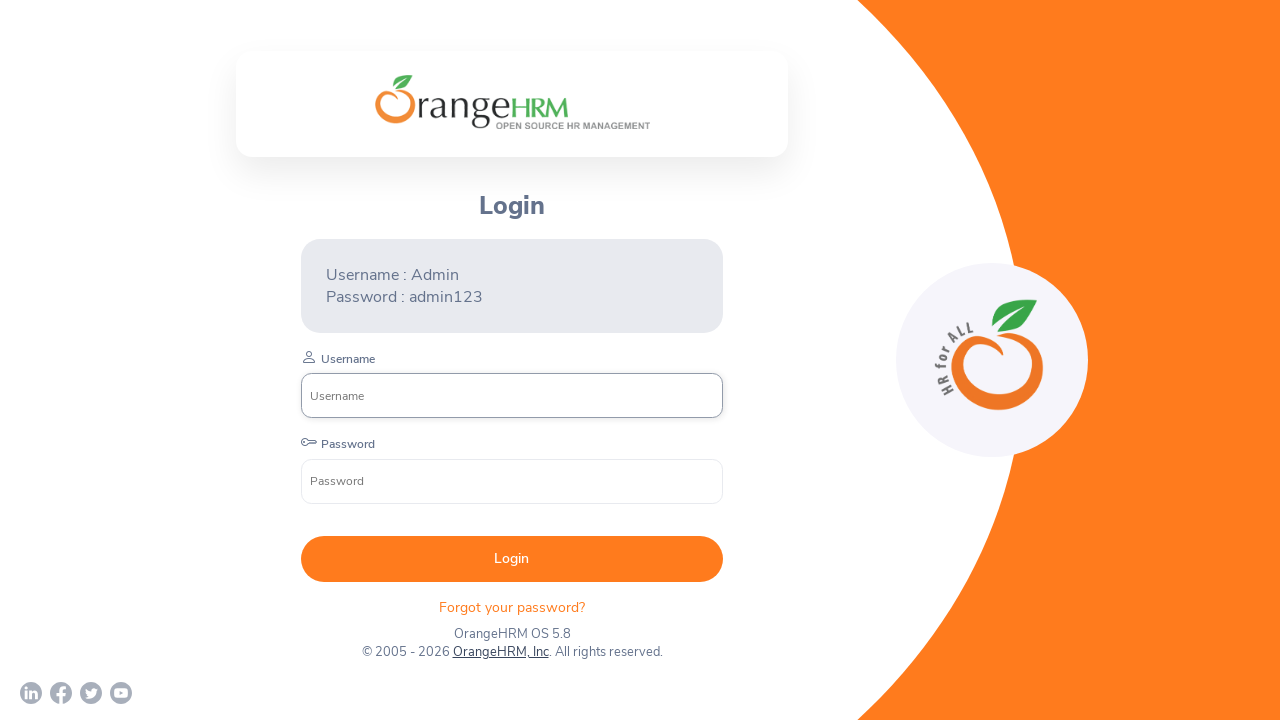

Verified page title matches expected value 'OrangeHRM'
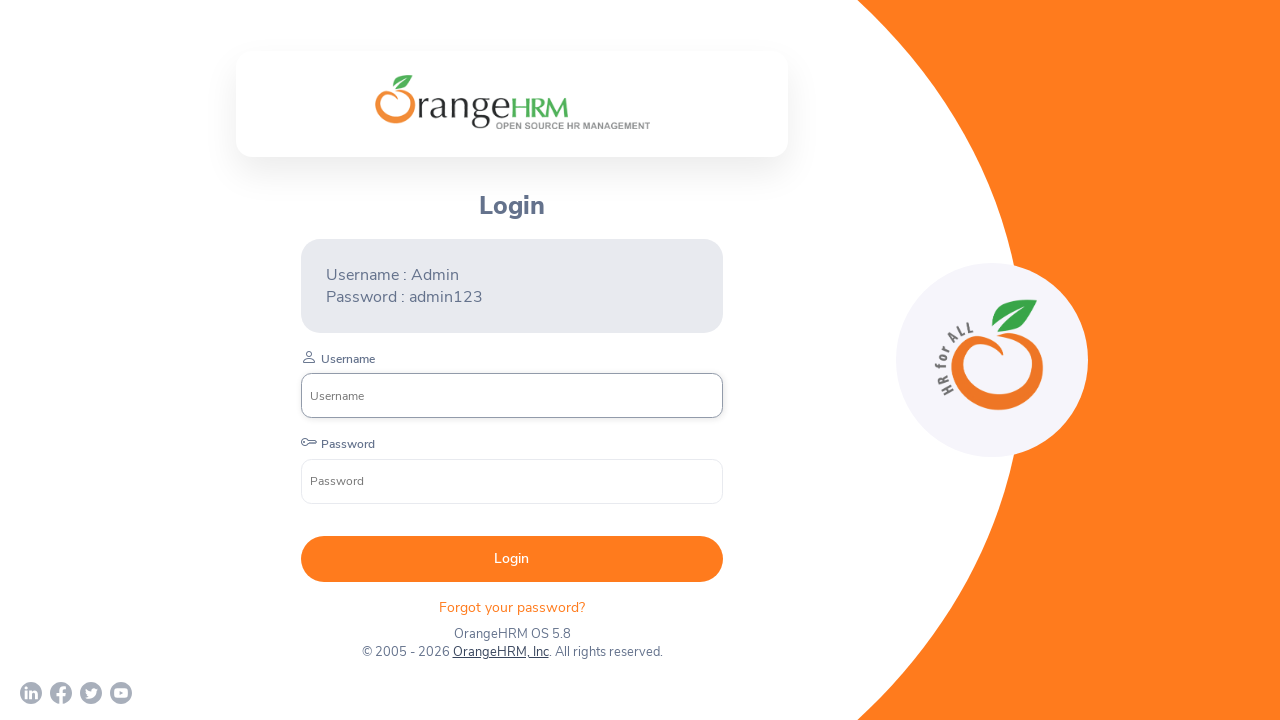

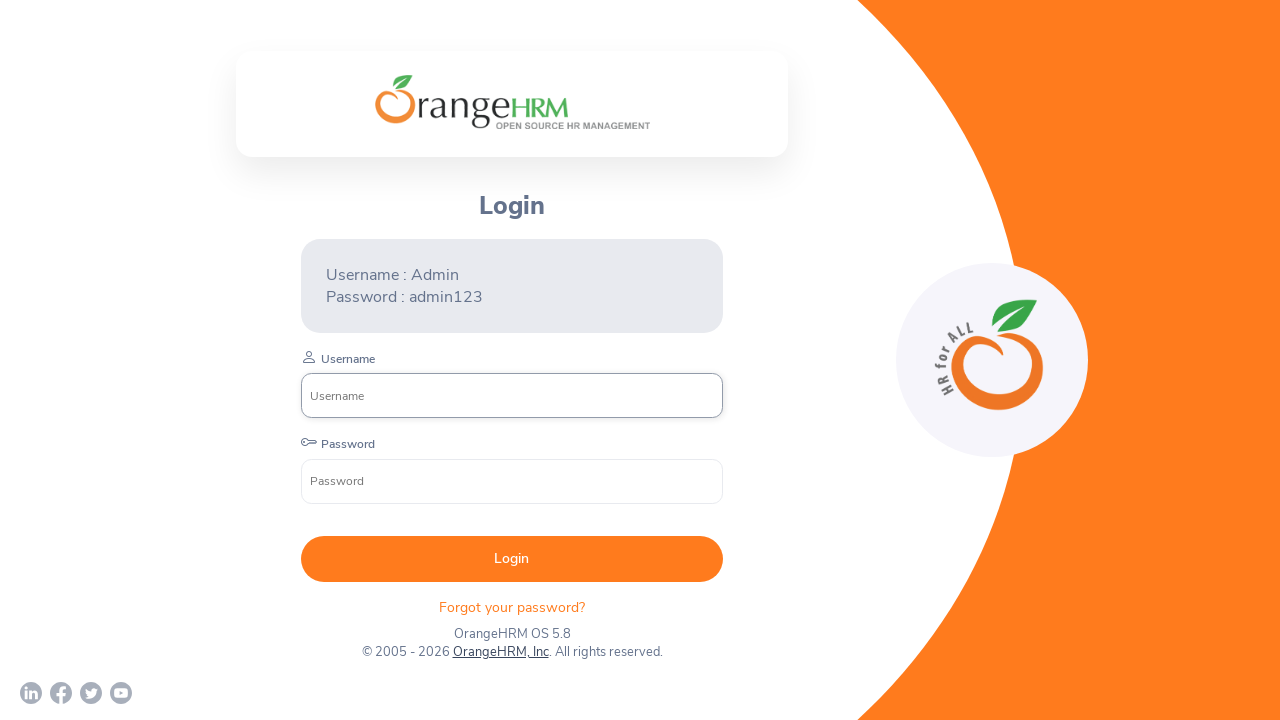